Tests scrolling down on the Selenium downloads page using JavaScript executor

Starting URL: https://www.selenium.dev

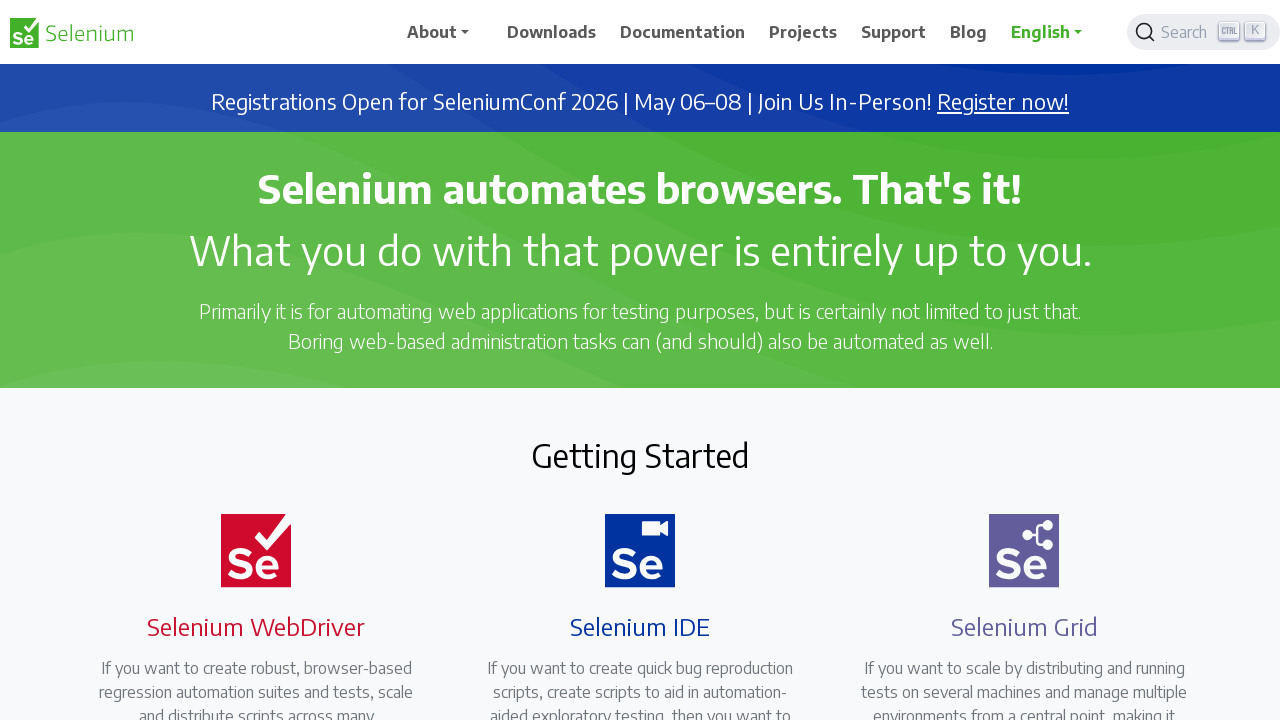

Clicked on Downloads link at (552, 32) on xpath=//span[normalize-space()='Downloads']
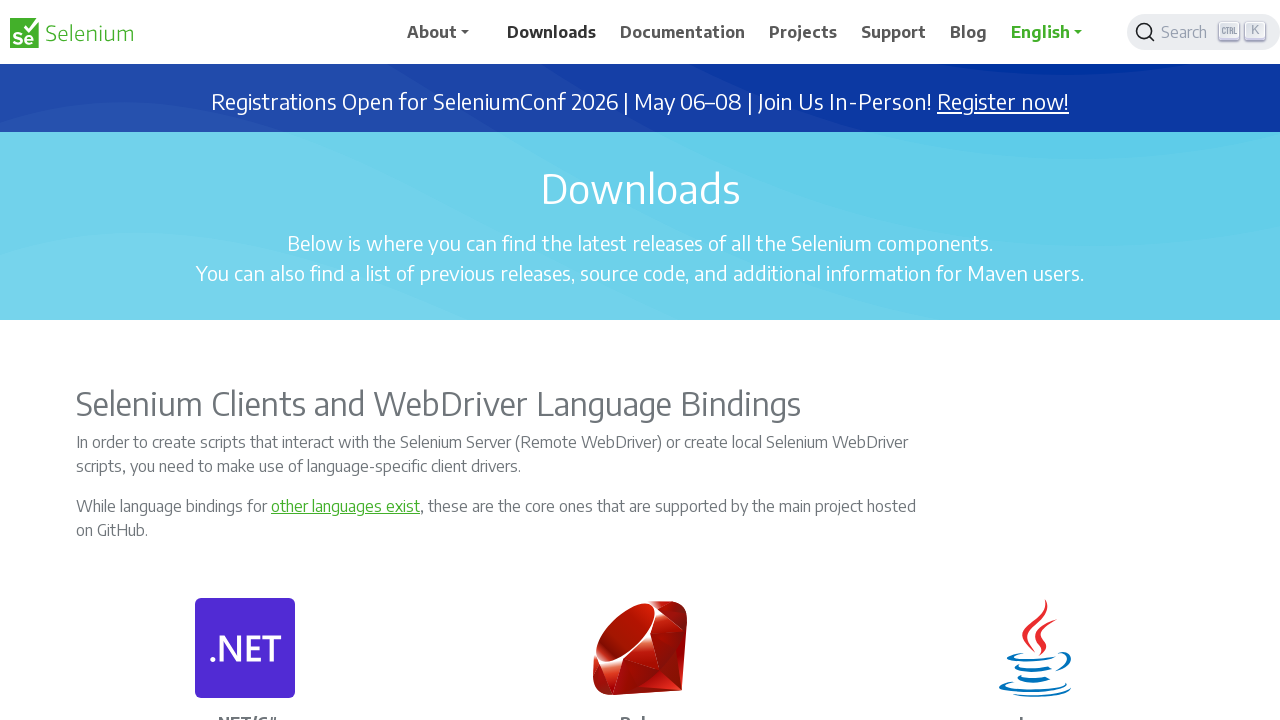

Scrolled down the Selenium downloads page using JavaScript executor
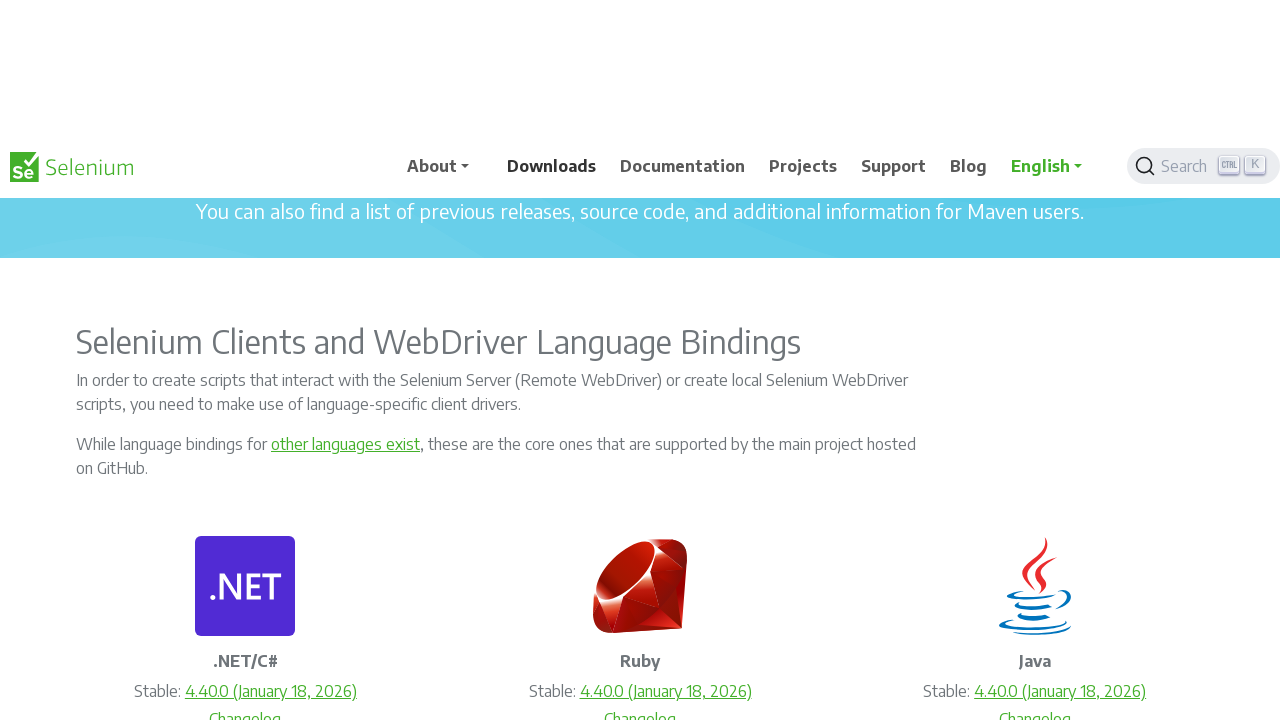

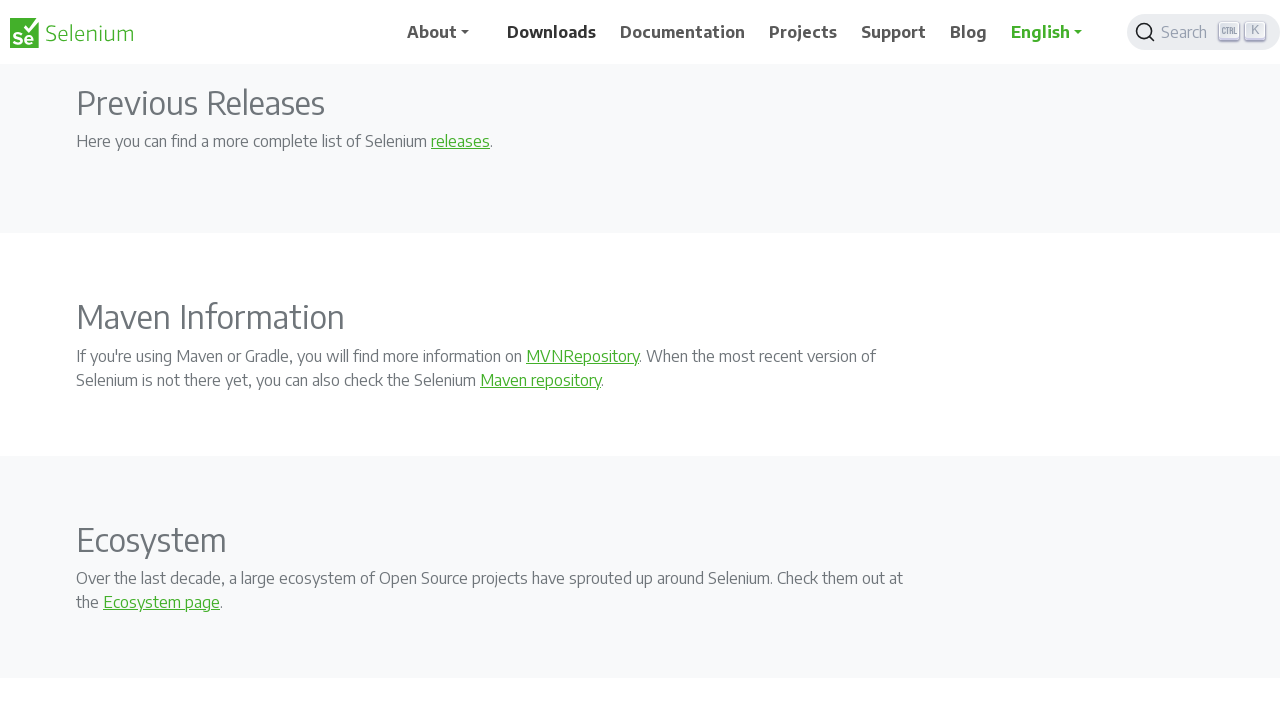